Tests a polynomial roots calculator by entering a polynomial expression (x^2+4x+3) into the input field and clicking the submit button to calculate the roots.

Starting URL: https://www.mathportal.org/calculators/polynomials-solvers/polynomial-roots-calculator.php

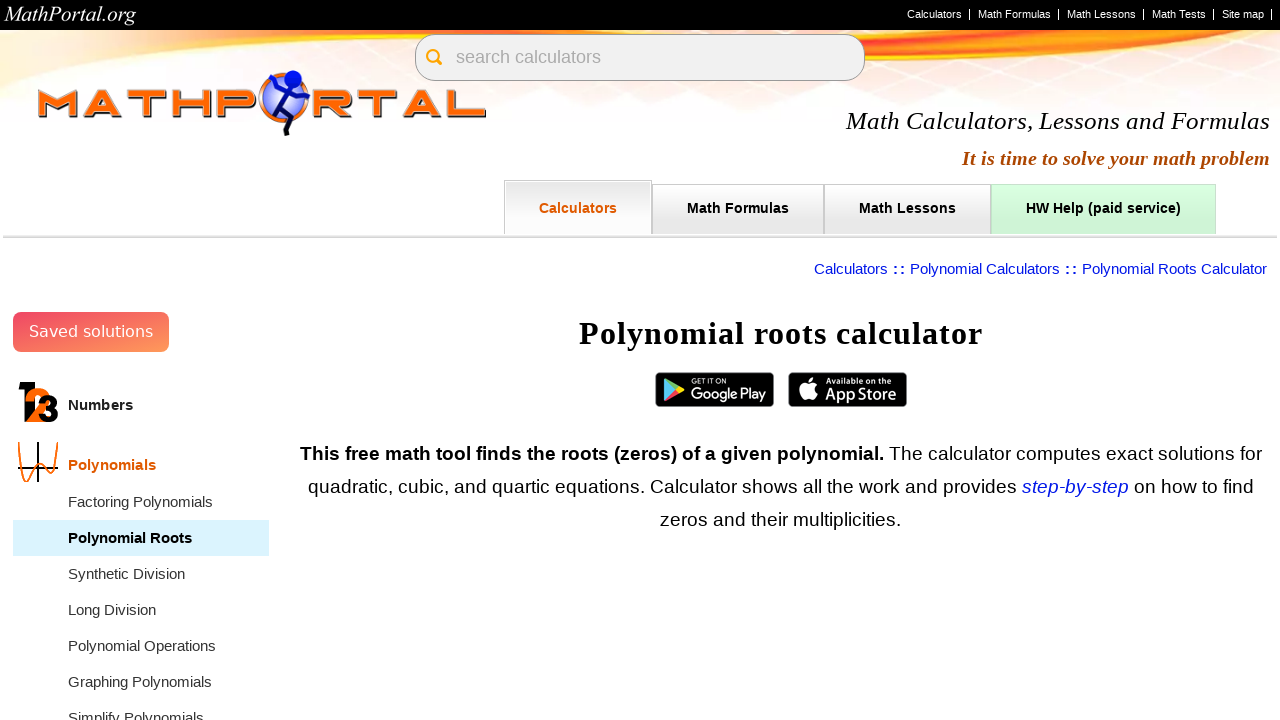

Entered polynomial expression 'x^2+4x+3' into input field on #val1
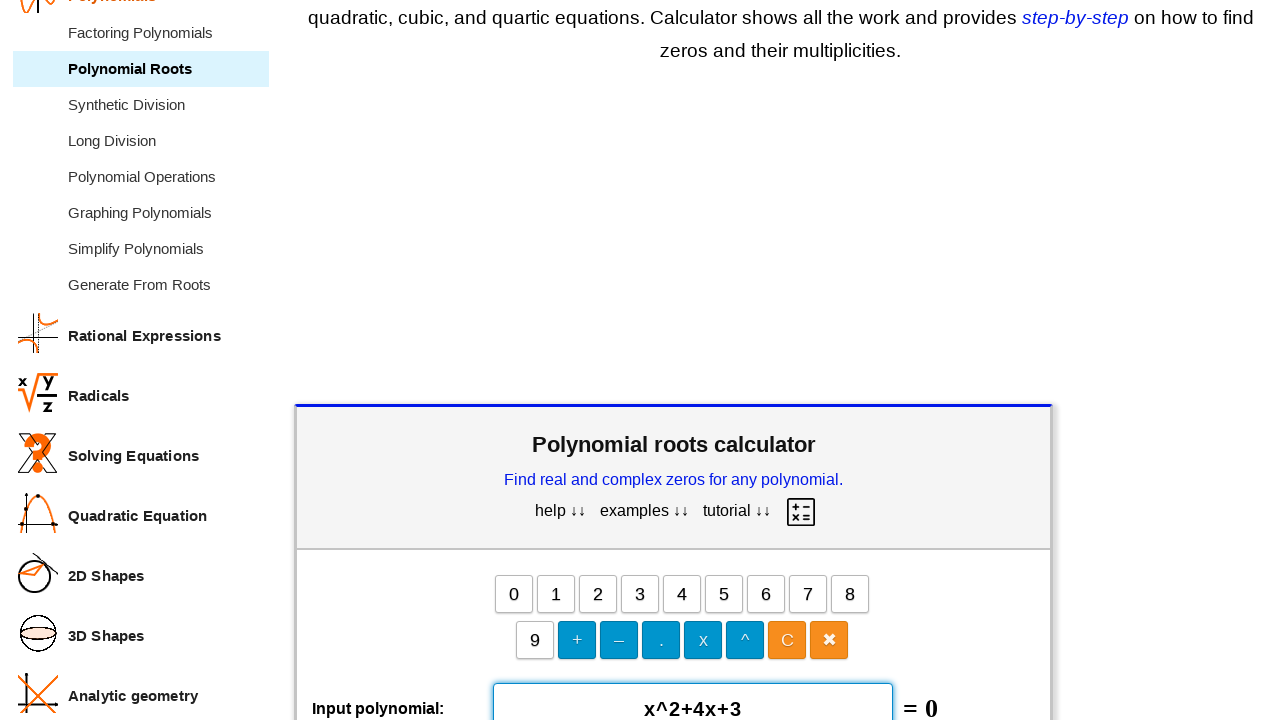

Clicked submit button to calculate polynomial roots at (674, 361) on #submitButton
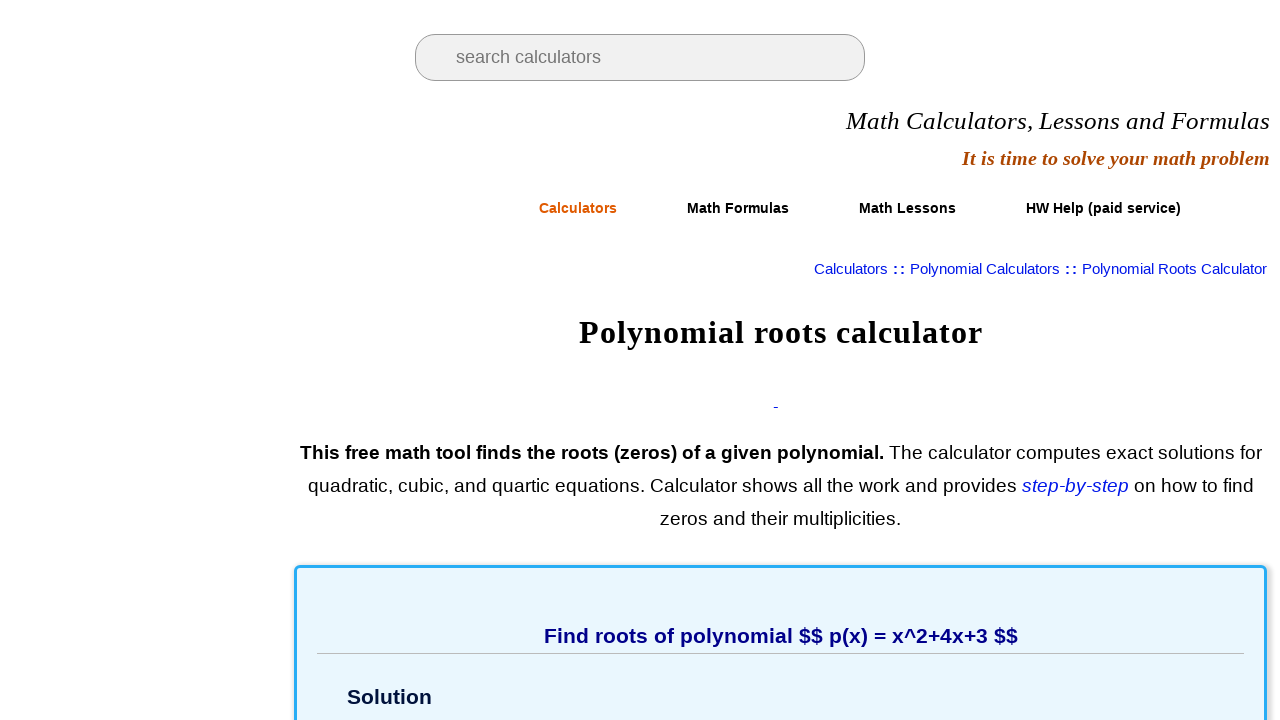

Results loaded on page
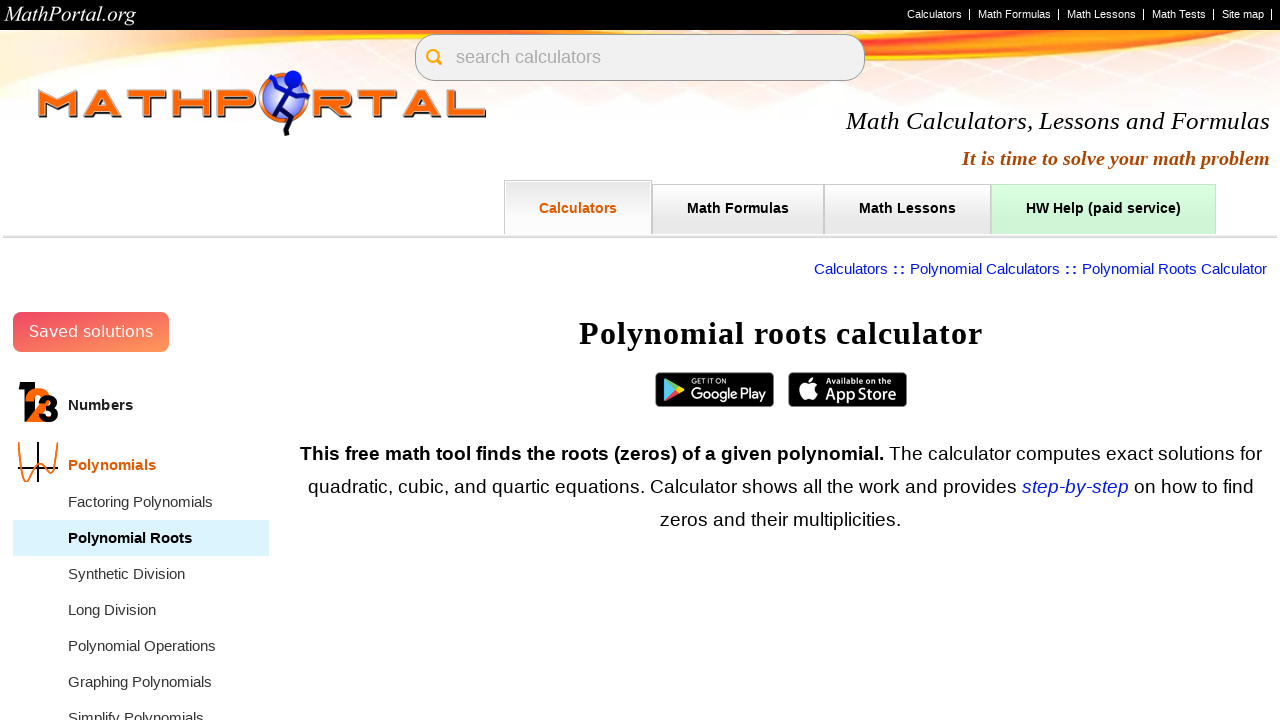

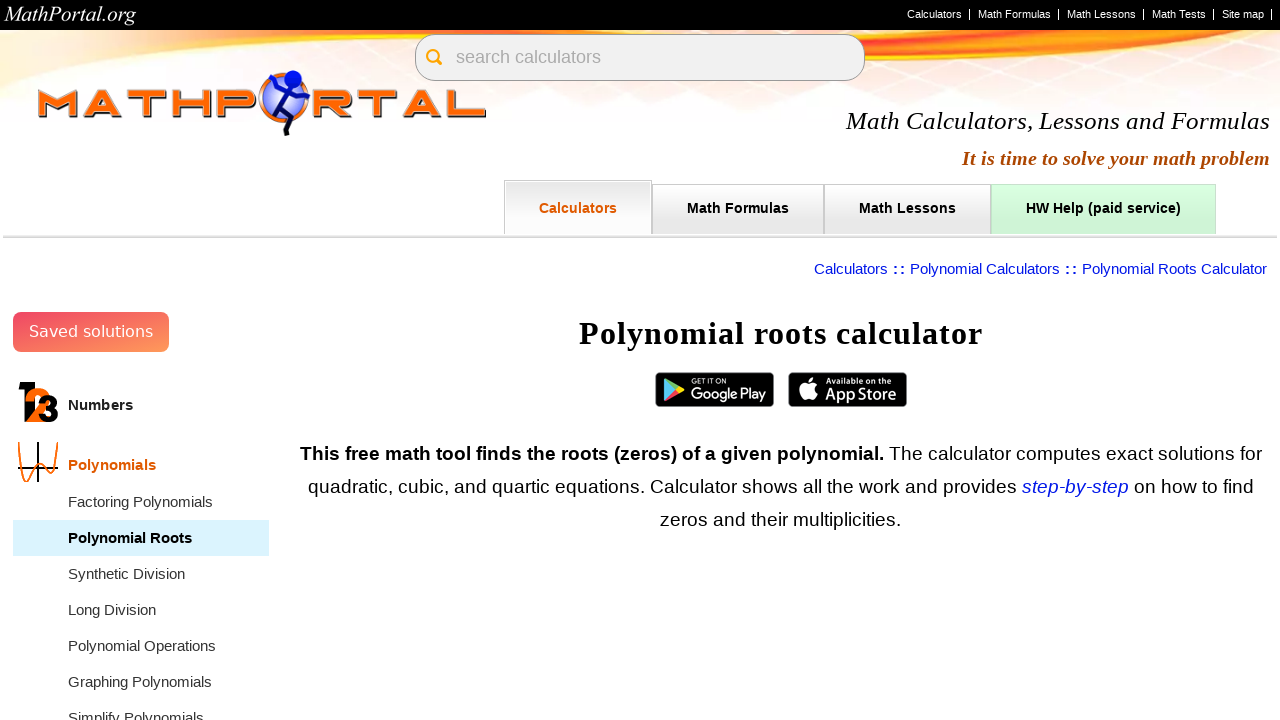